Tests dynamic element appearance by clicking a button and waiting for a paragraph element to appear with specific text

Starting URL: https://testeroprogramowania.github.io/selenium/wait2.html

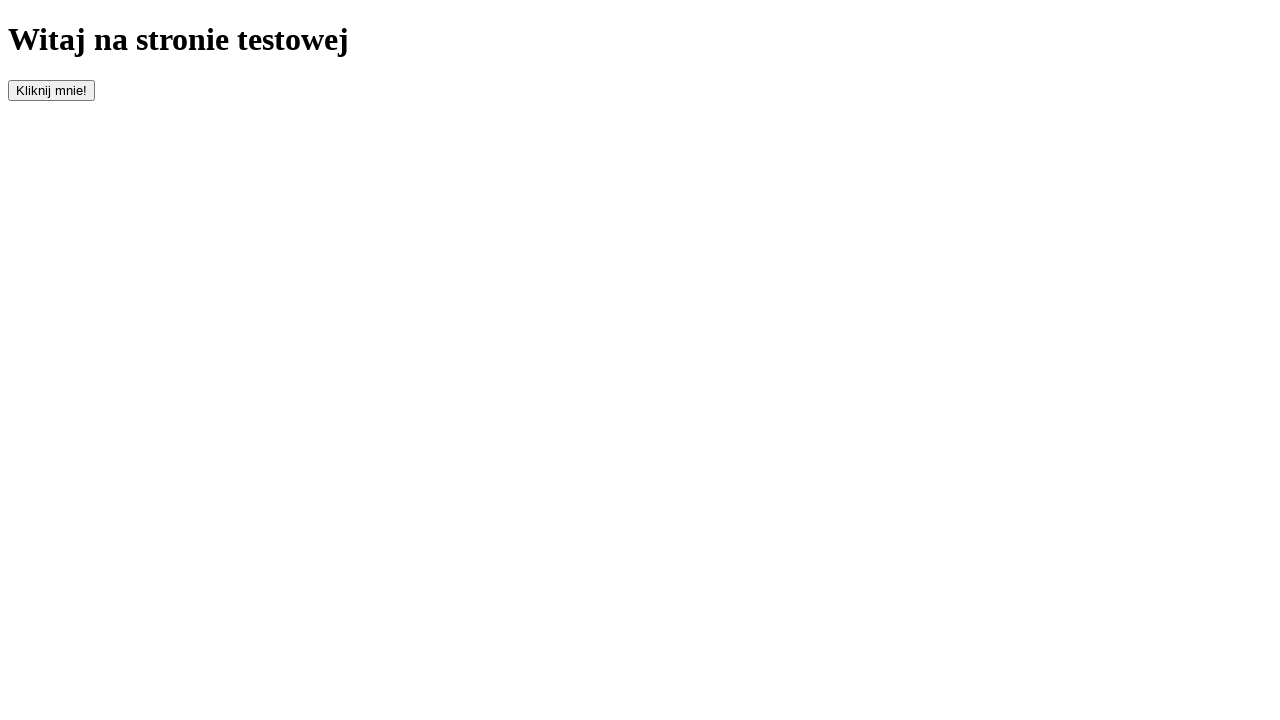

Clicked button with id 'clickOnMe' to trigger element appearance at (52, 90) on #clickOnMe
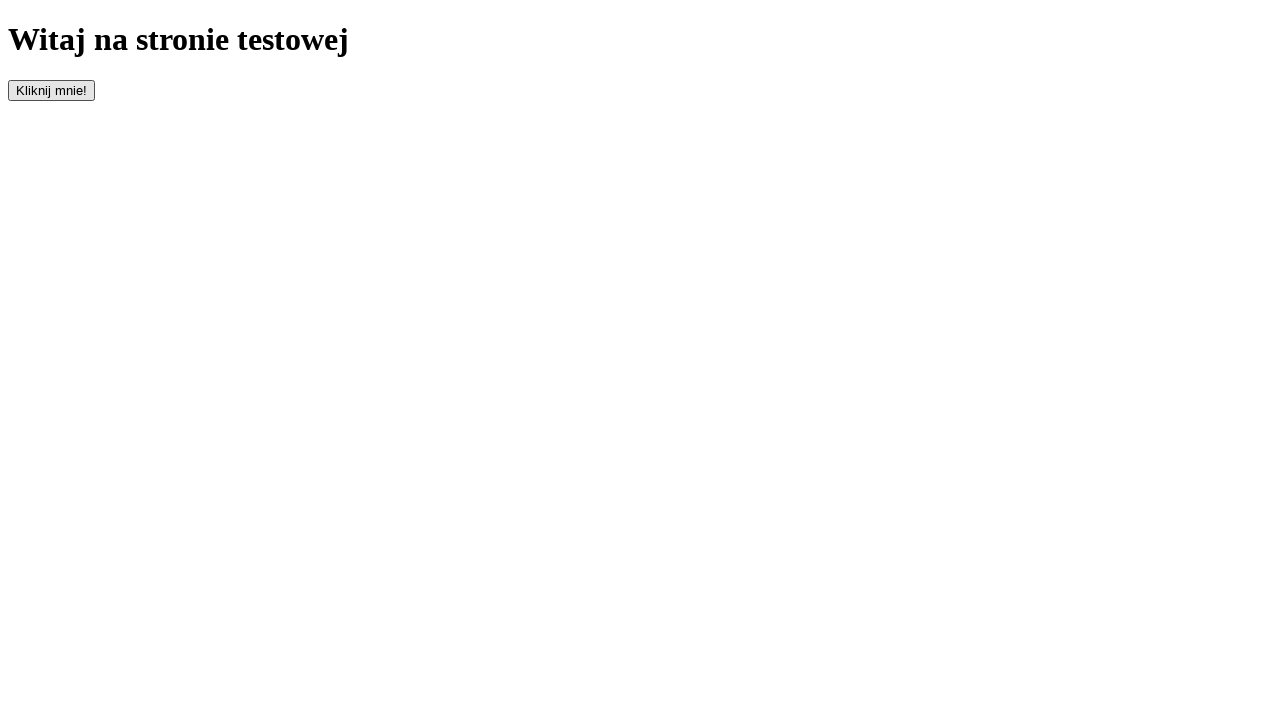

Waited for paragraph element to appear
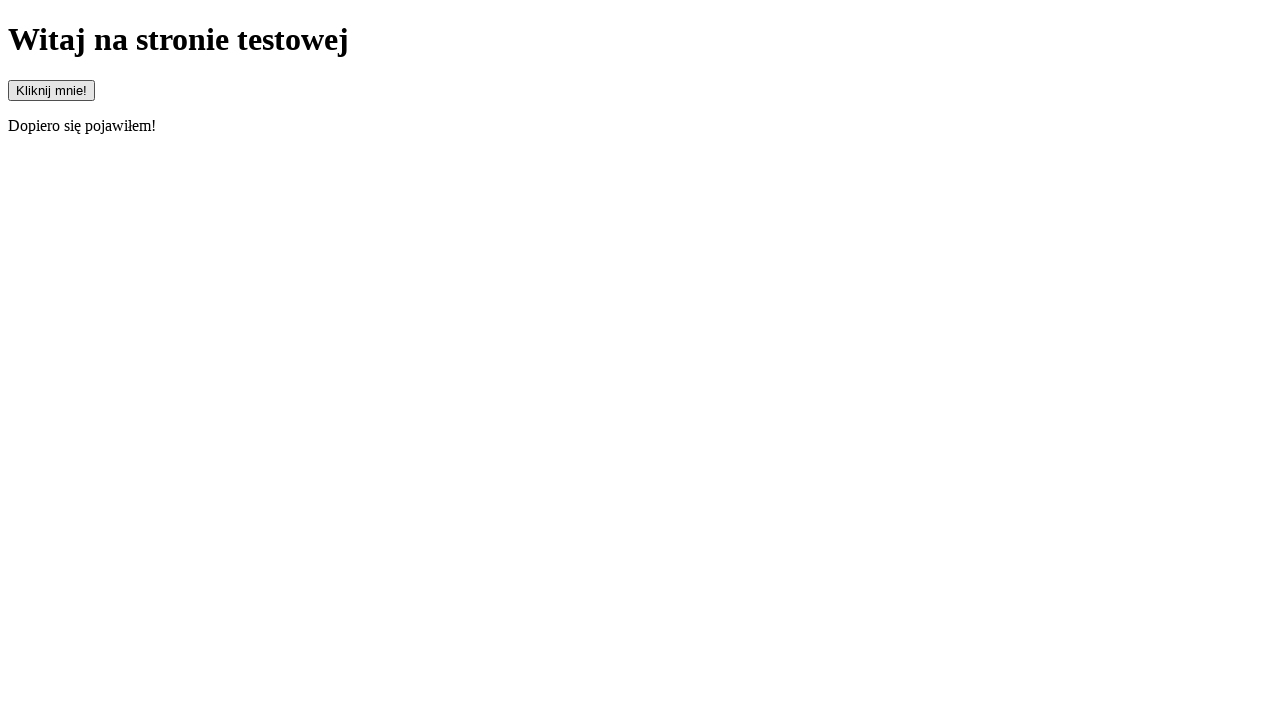

Retrieved paragraph text content
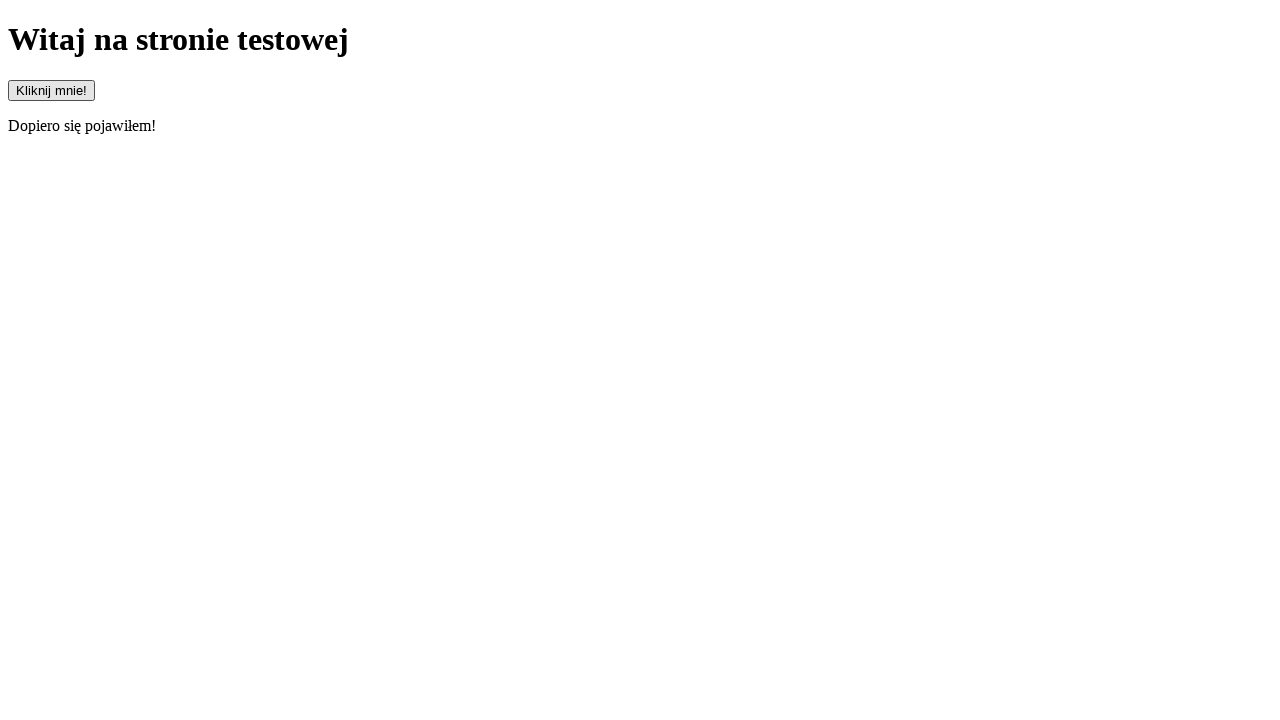

Verified paragraph text matches 'Dopiero się pojawiłem!'
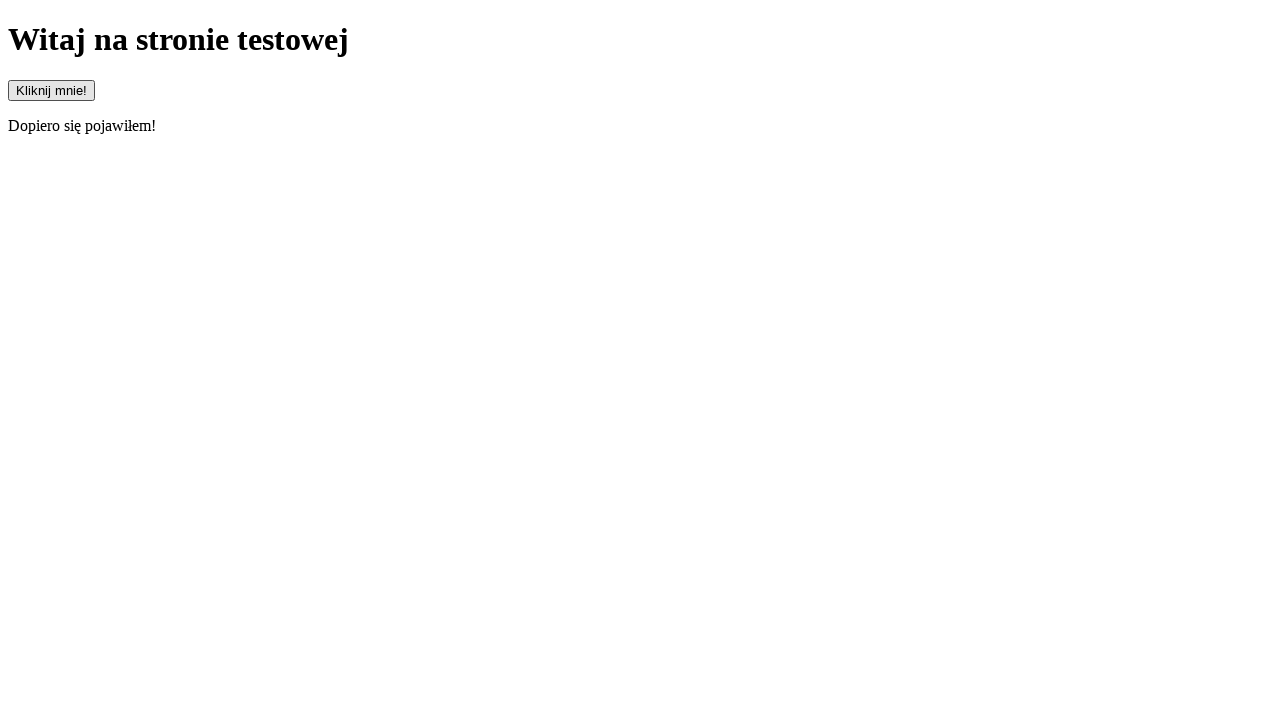

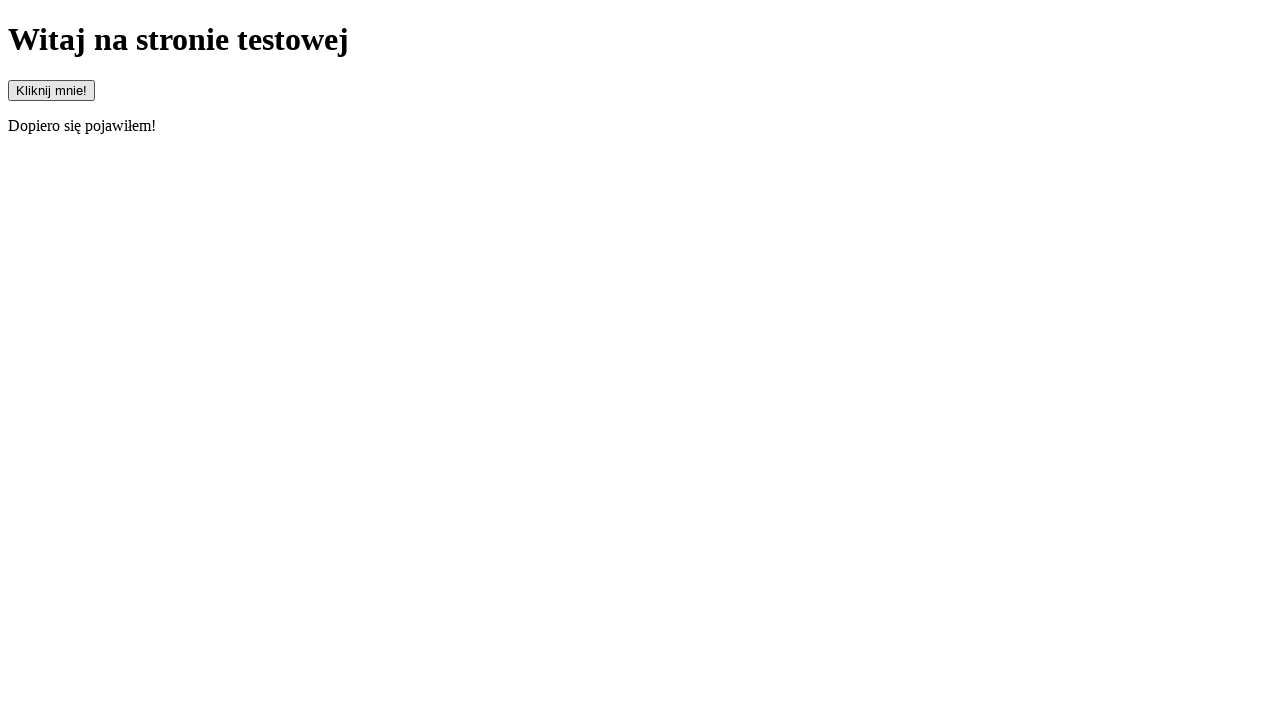